Tests element selection by clicking radio button and checkbox, verifying their selected states, then clicking again to verify radio remains selected while checkbox becomes deselected.

Starting URL: https://automationfc.github.io/basic-form/index.html

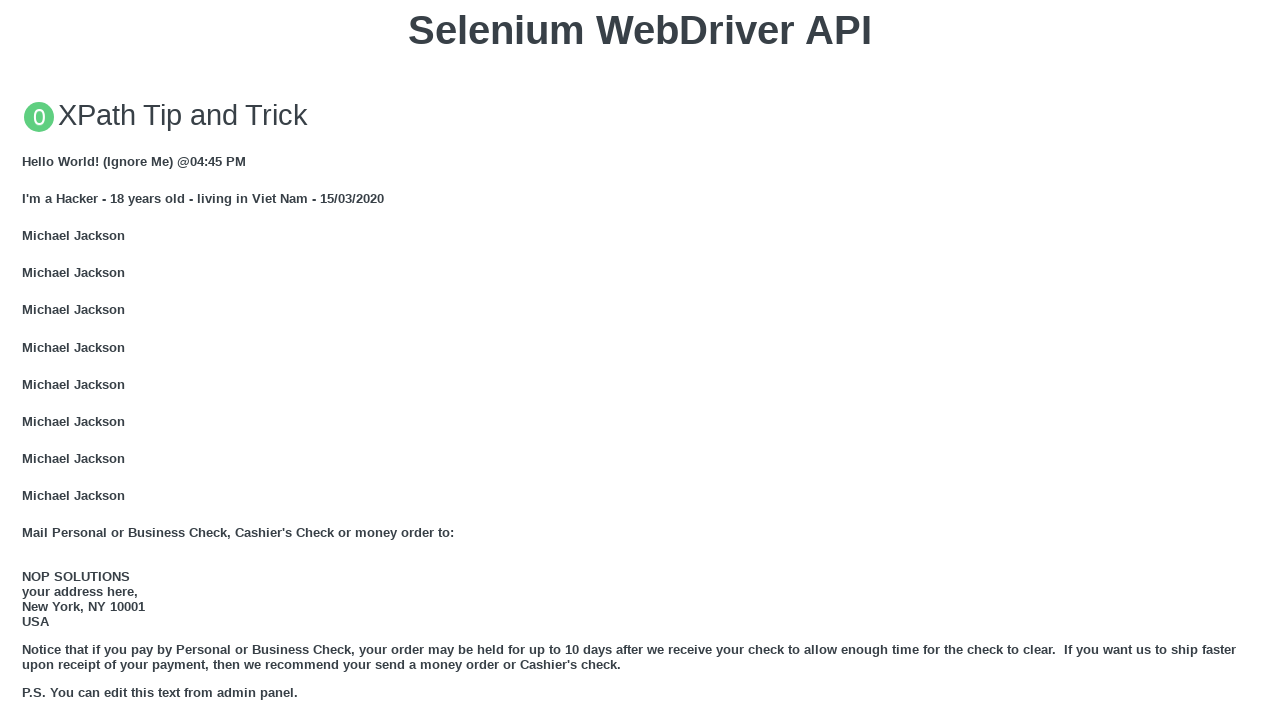

Clicked on Under 18 radio button at (28, 360) on #under_18
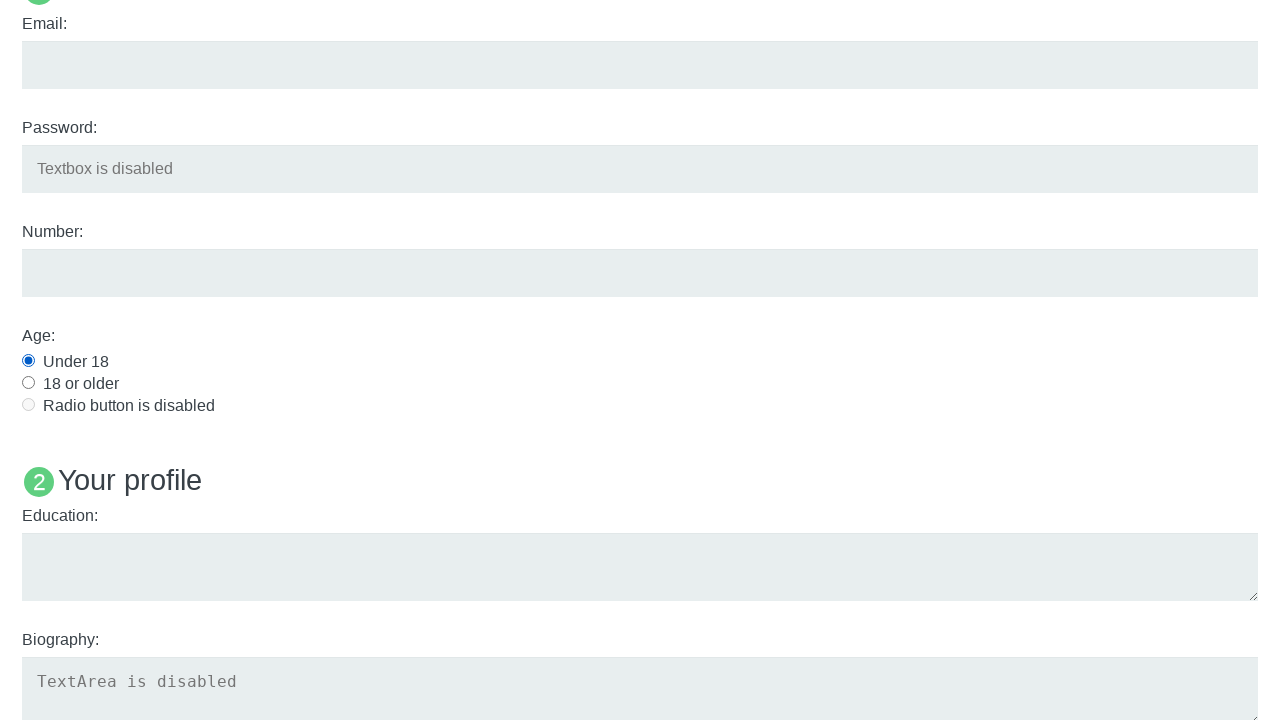

Clicked on Java language checkbox at (28, 361) on #java
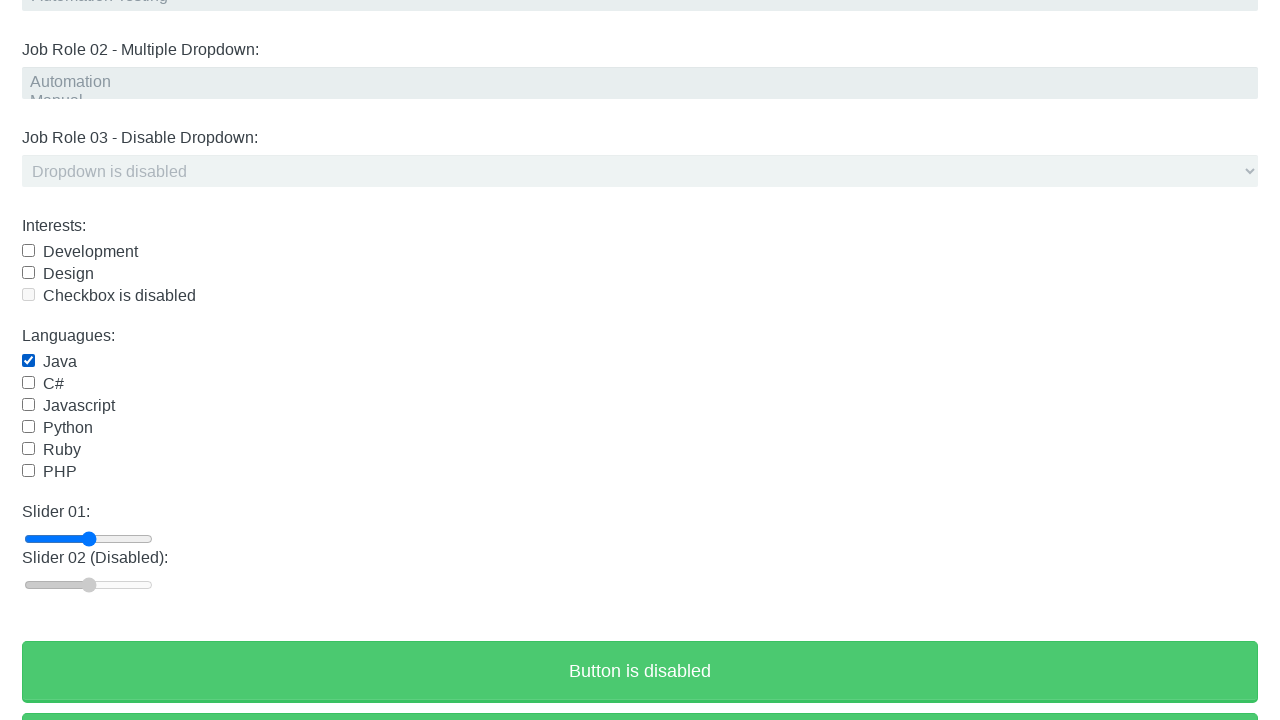

Verified Under 18 radio button is selected
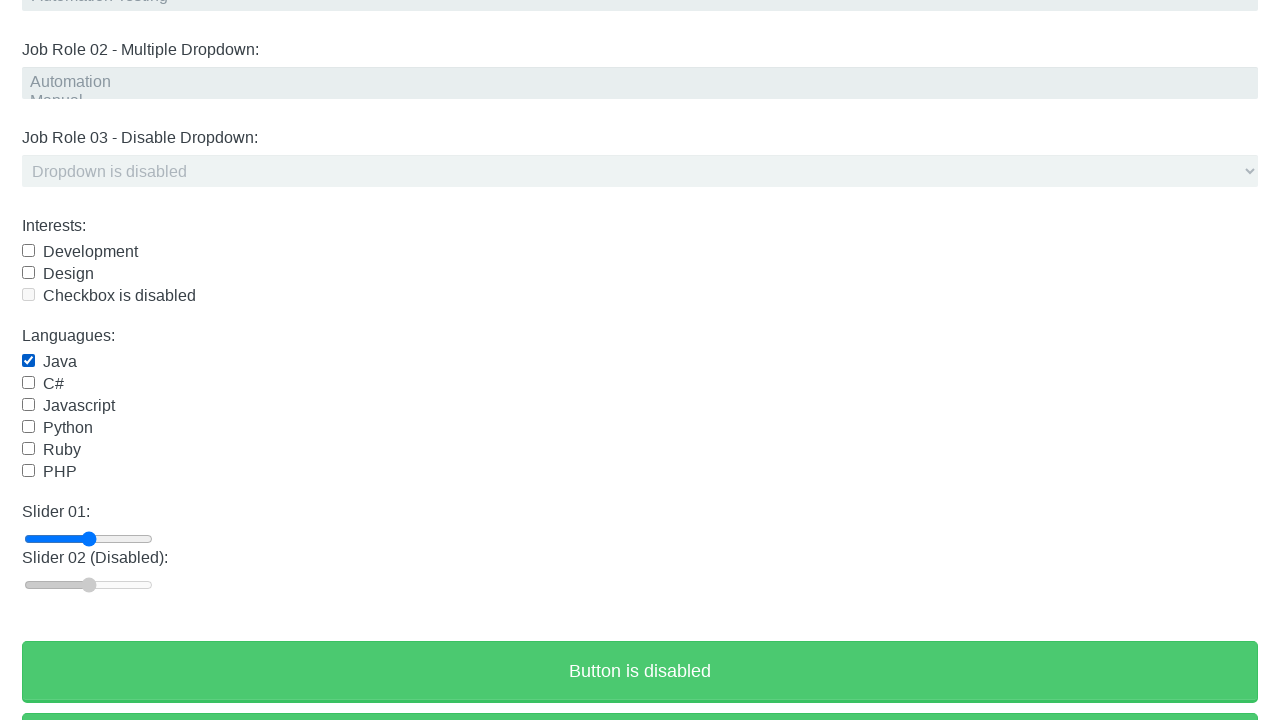

Verified Java checkbox is selected
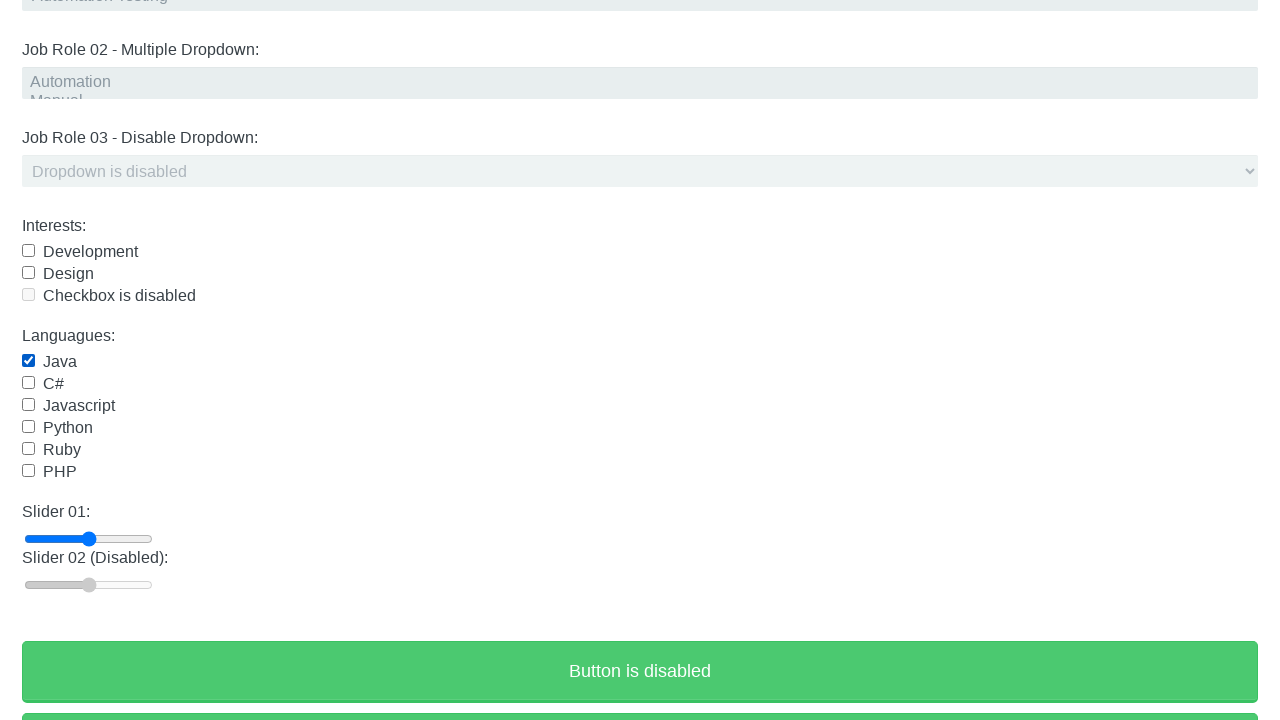

Clicked again on Under 18 radio button at (28, 360) on #under_18
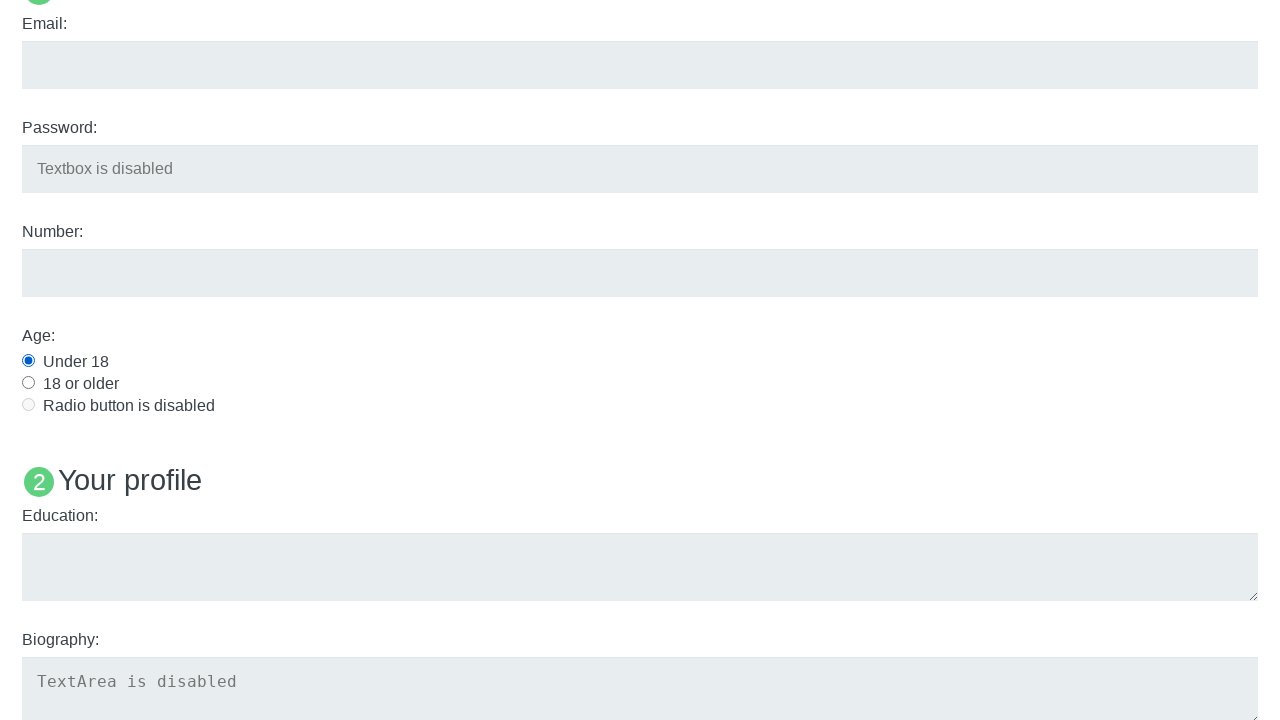

Clicked again on Java checkbox at (28, 361) on #java
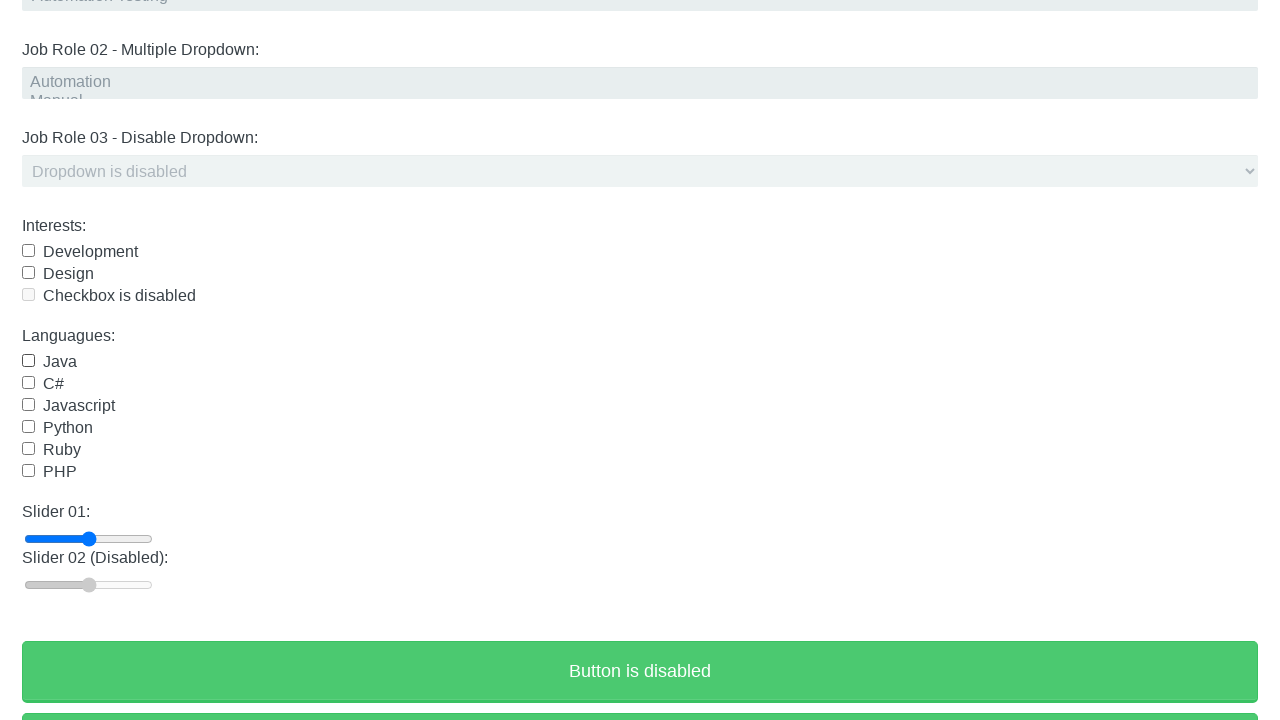

Verified Under 18 radio button is still selected after second click
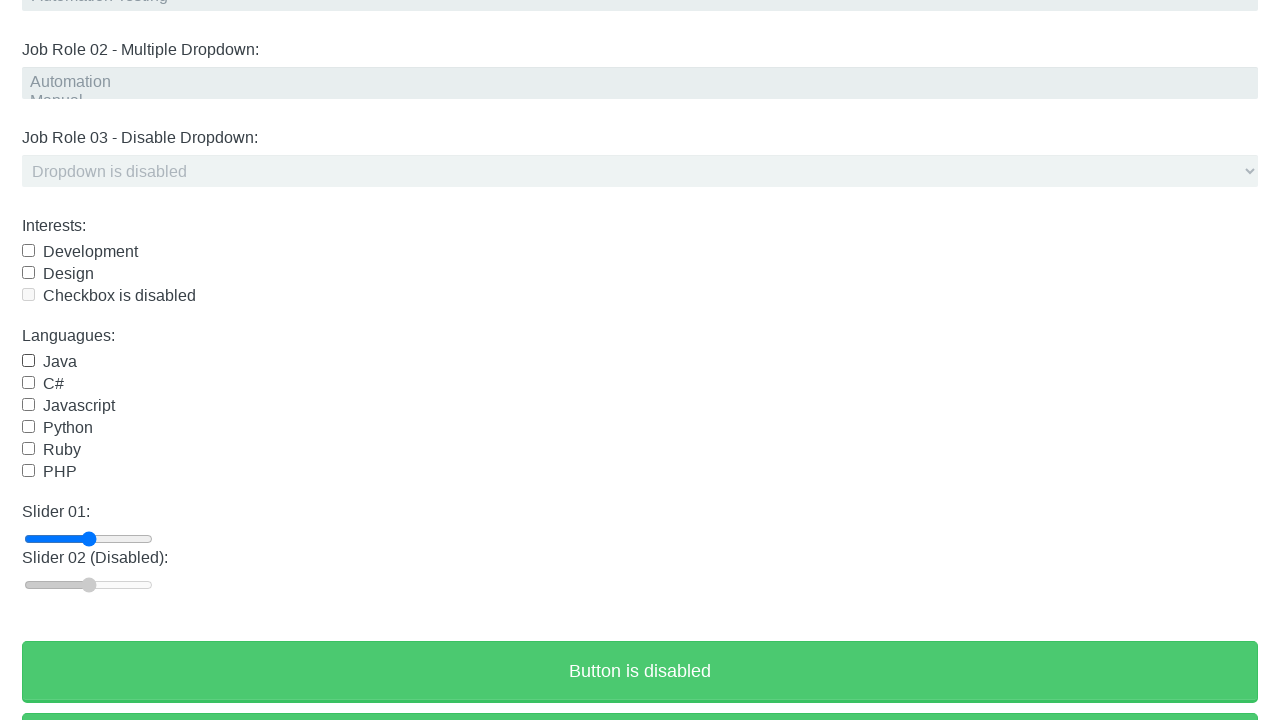

Verified Java checkbox is deselected after second click
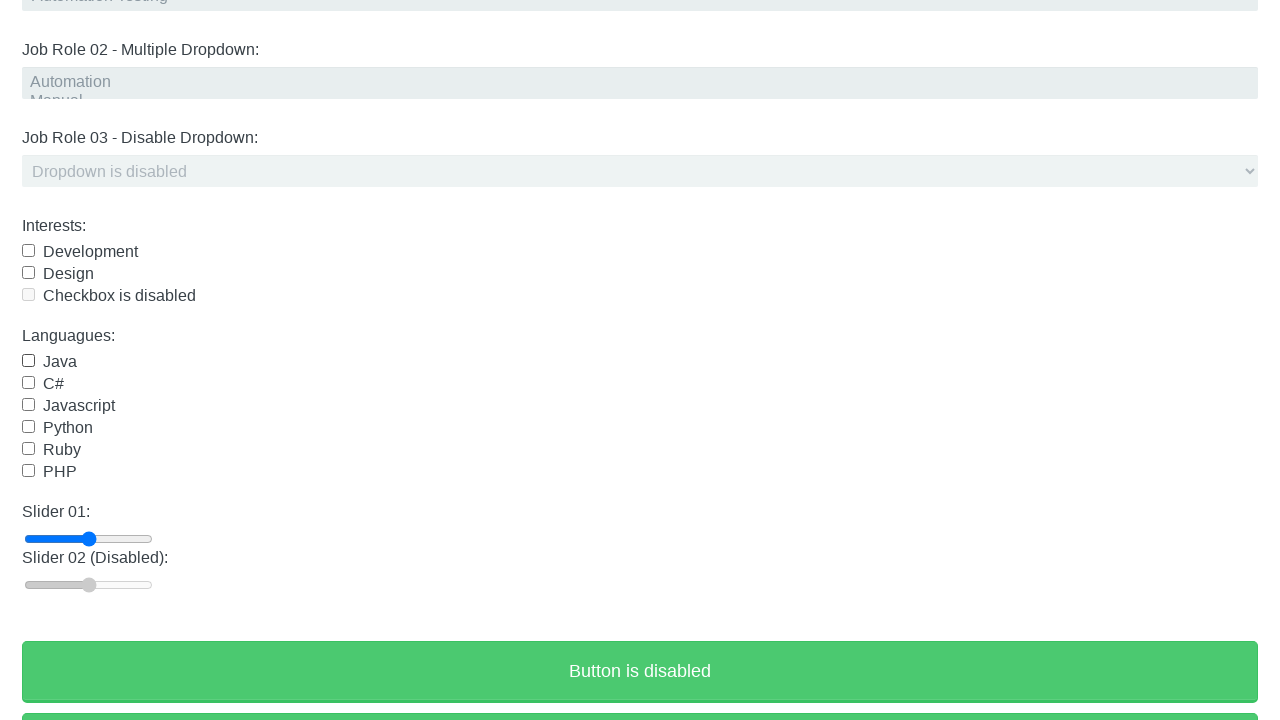

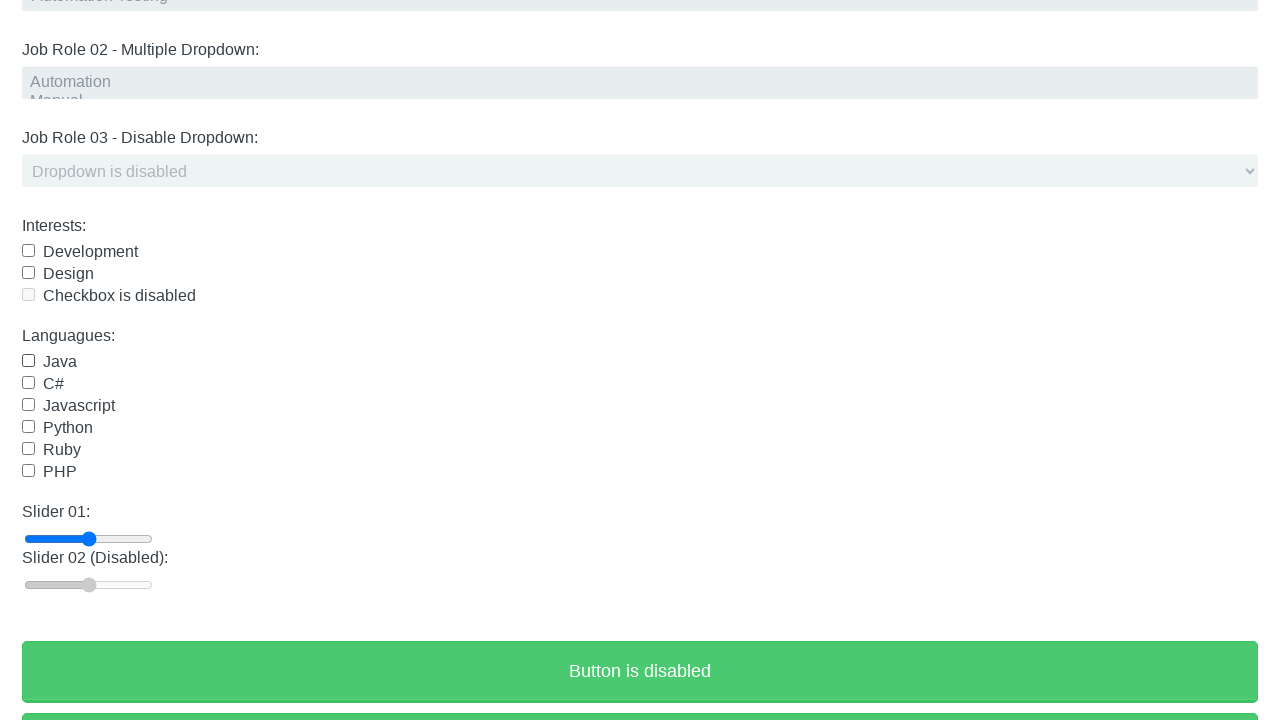